Tests link functionality by navigating to a practice page, finding links in a footer column, opening each link in a new tab using Ctrl+Enter, and then iterating through all opened tabs to verify they load properly.

Starting URL: http://qaclickacademy.com/practice.php

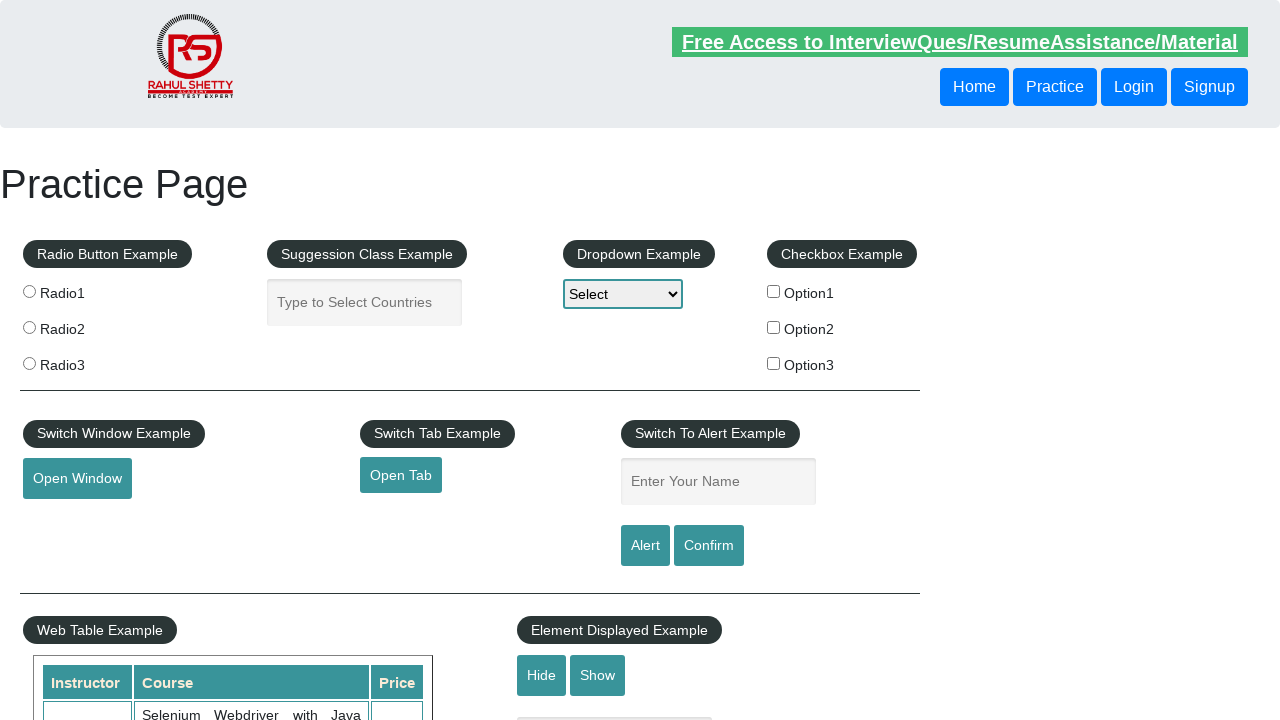

Footer element loaded (waited for #gf-BIG selector)
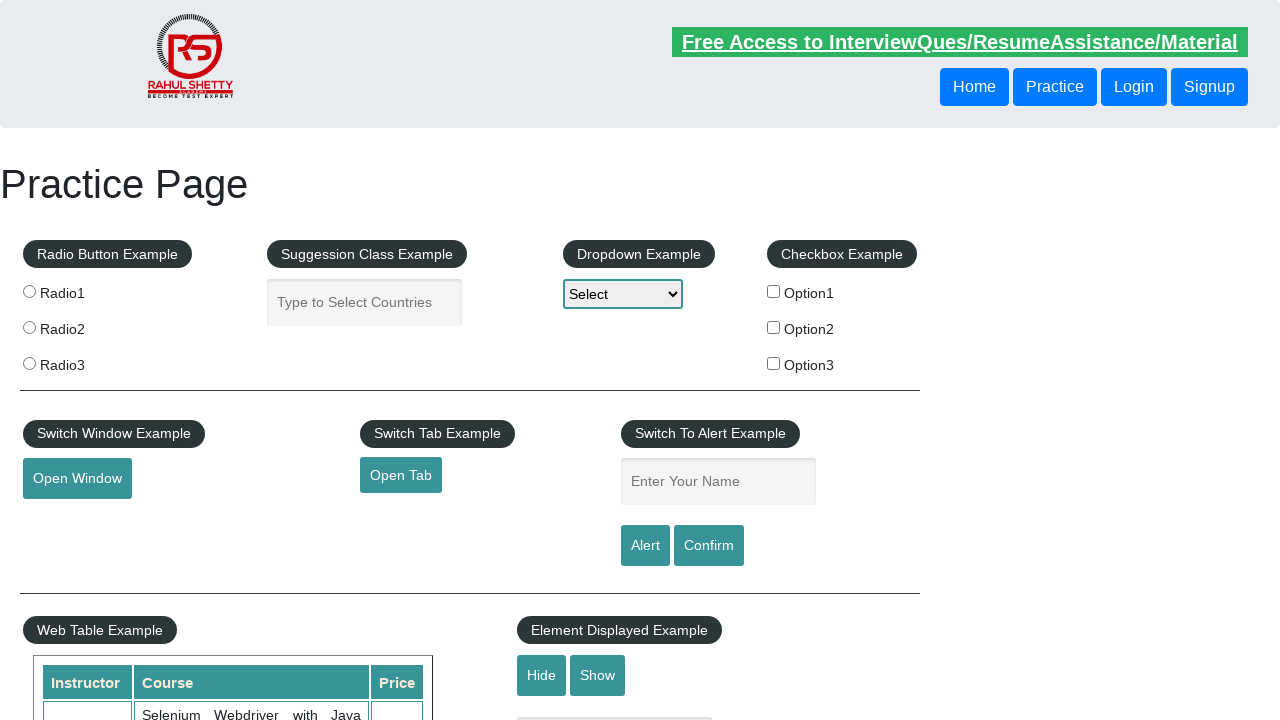

Found 5 links in the footer's first column
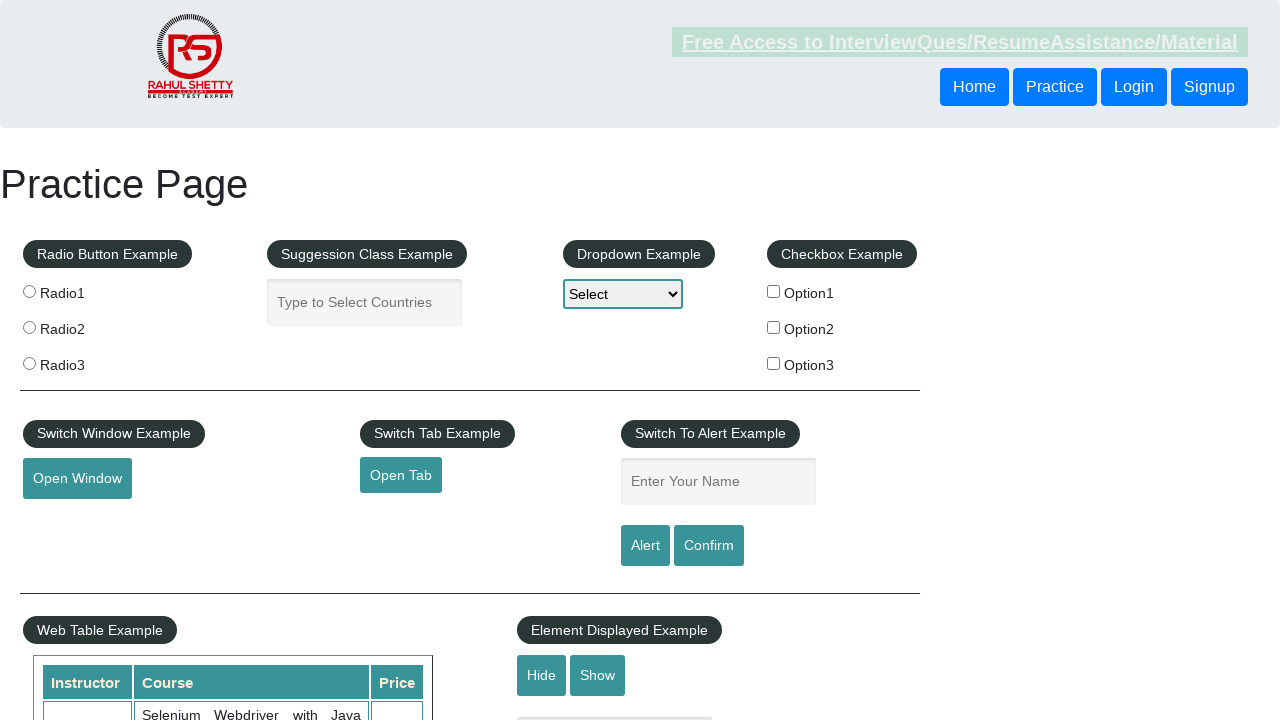

Opened link 1 in a new tab using Ctrl+Click at (68, 520) on #gf-BIG table tbody tr td:first-child ul a >> nth=1
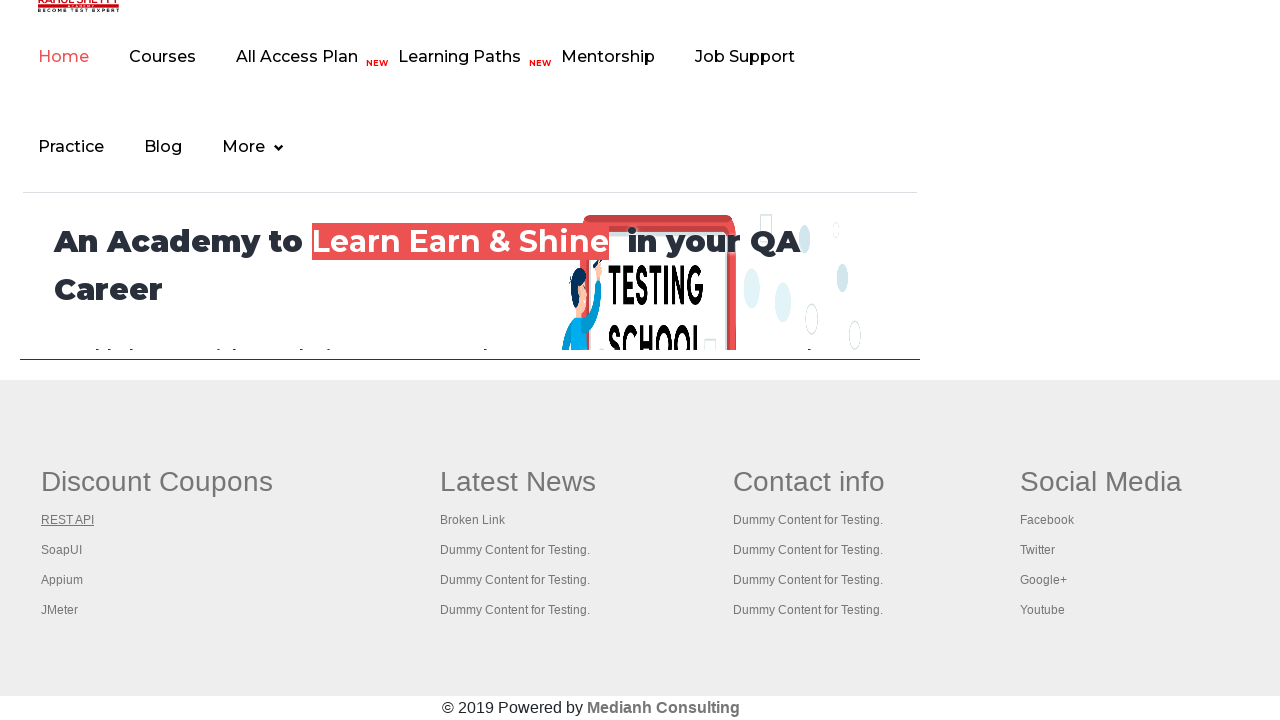

Waited 2 seconds for new tab to initialize
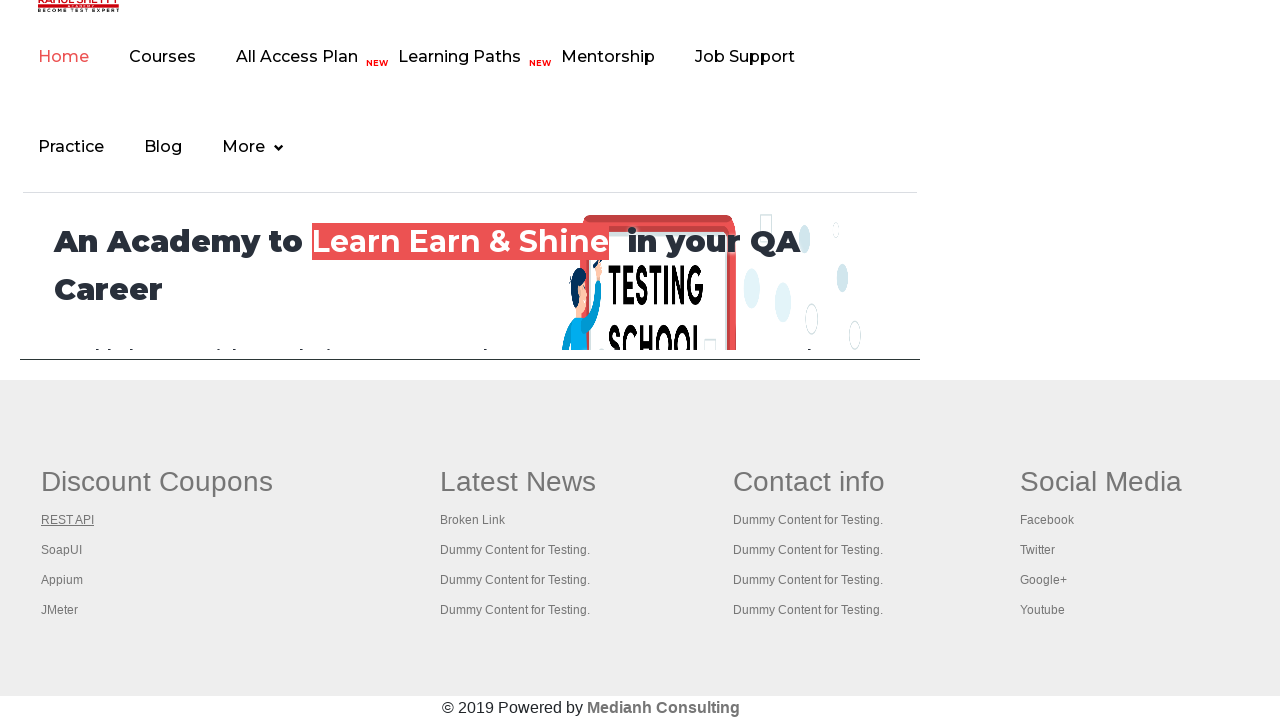

Opened link 2 in a new tab using Ctrl+Click at (62, 550) on #gf-BIG table tbody tr td:first-child ul a >> nth=2
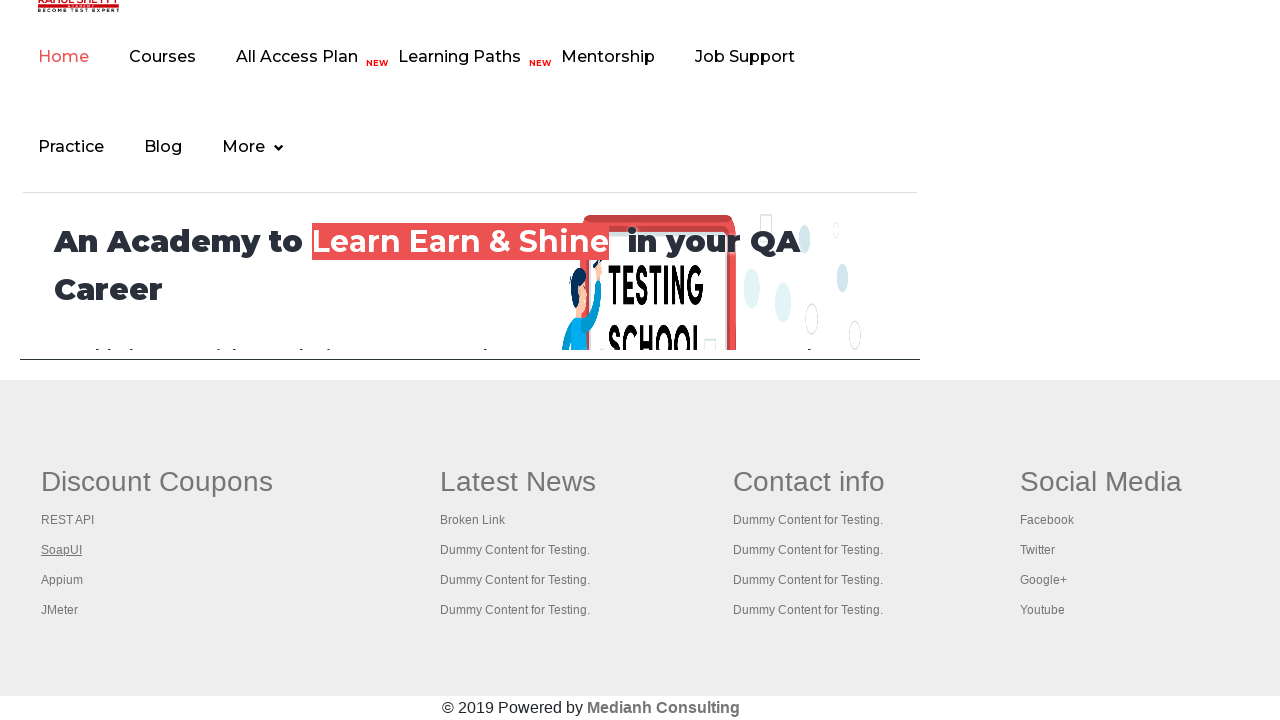

Waited 2 seconds for new tab to initialize
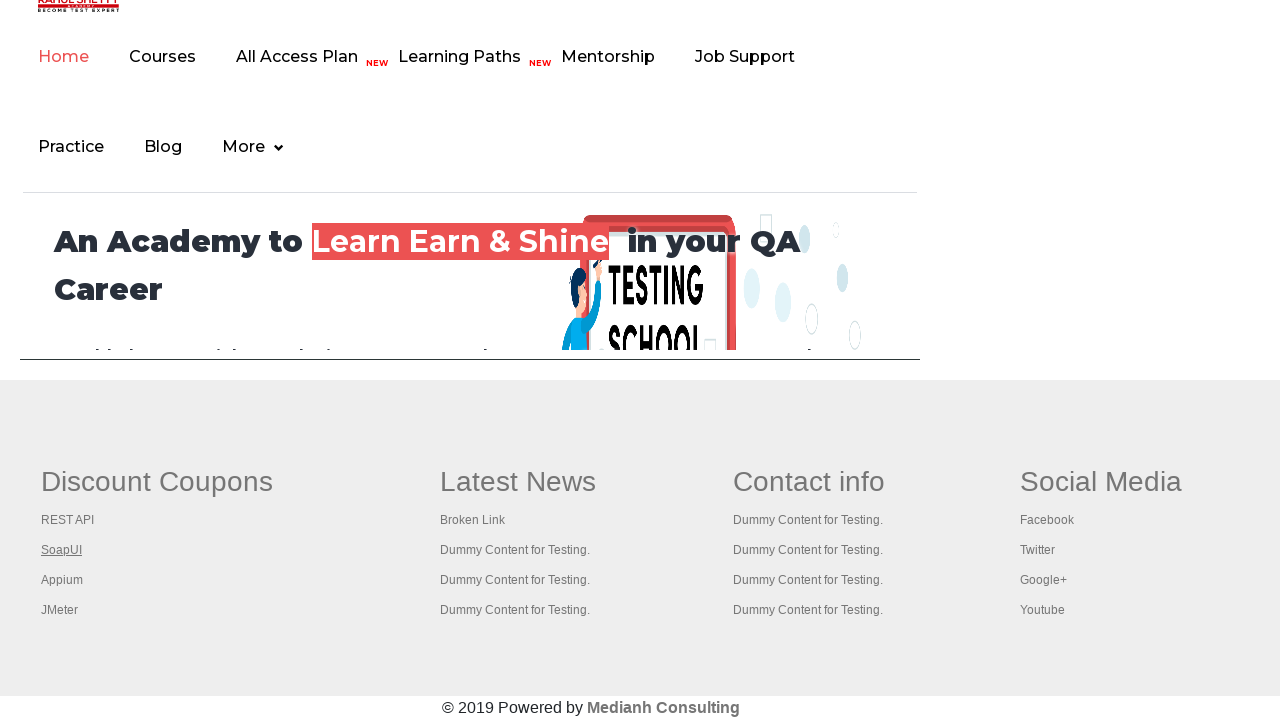

Opened link 3 in a new tab using Ctrl+Click at (62, 580) on #gf-BIG table tbody tr td:first-child ul a >> nth=3
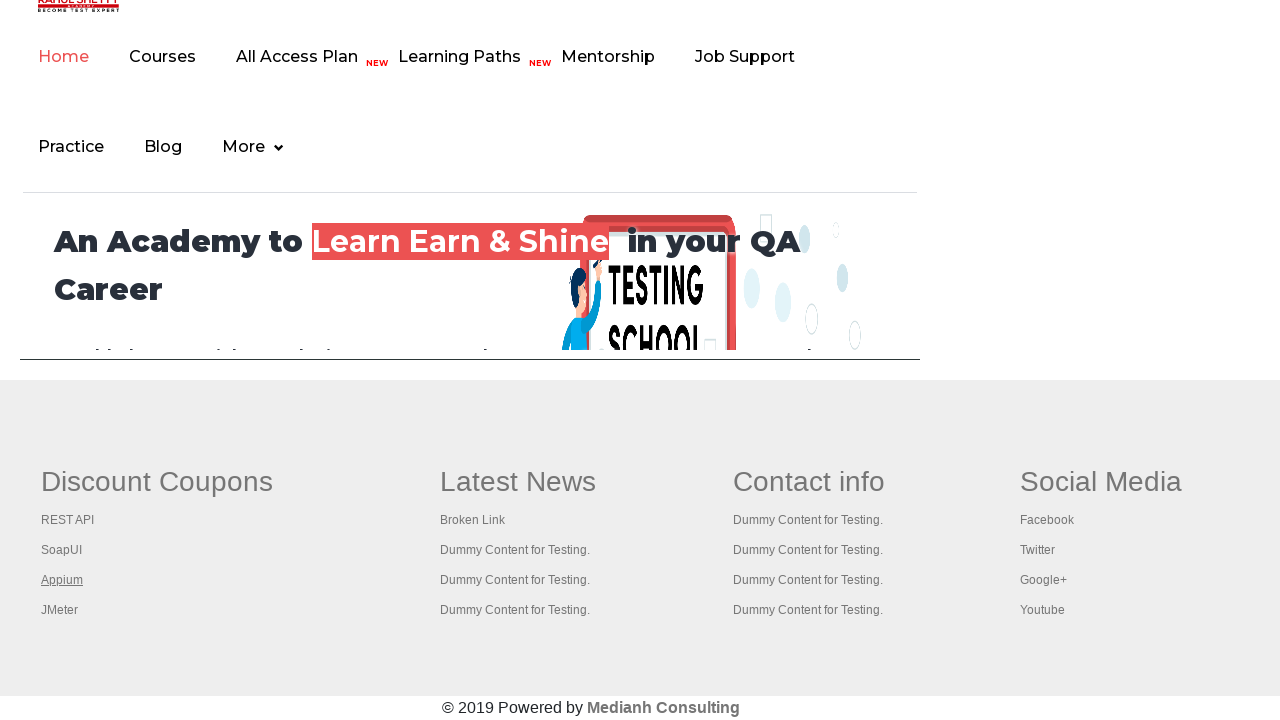

Waited 2 seconds for new tab to initialize
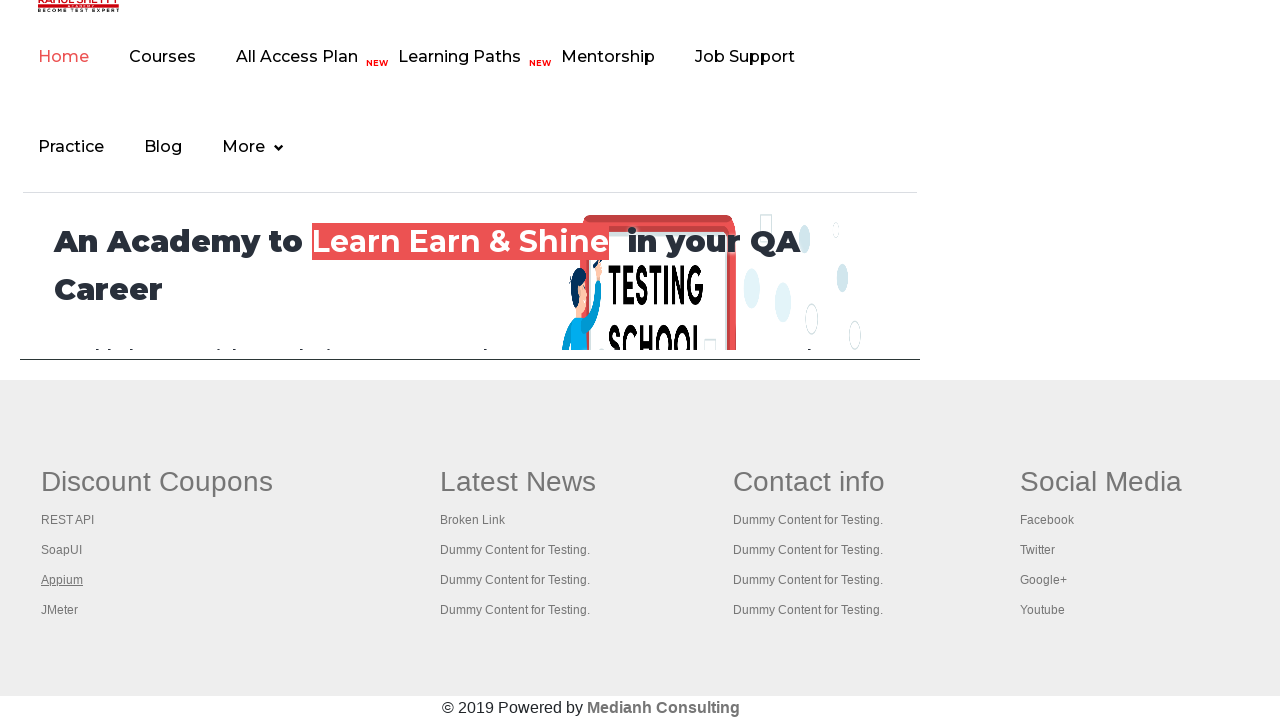

Opened link 4 in a new tab using Ctrl+Click at (60, 610) on #gf-BIG table tbody tr td:first-child ul a >> nth=4
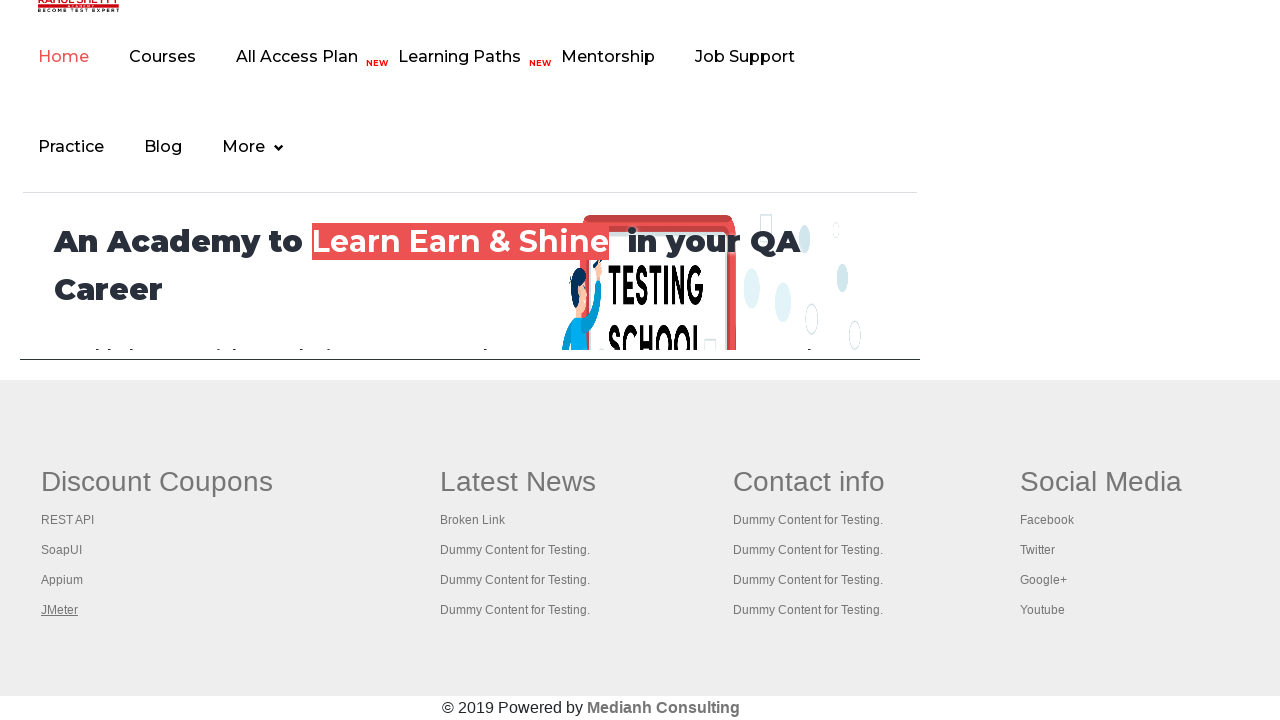

Waited 2 seconds for new tab to initialize
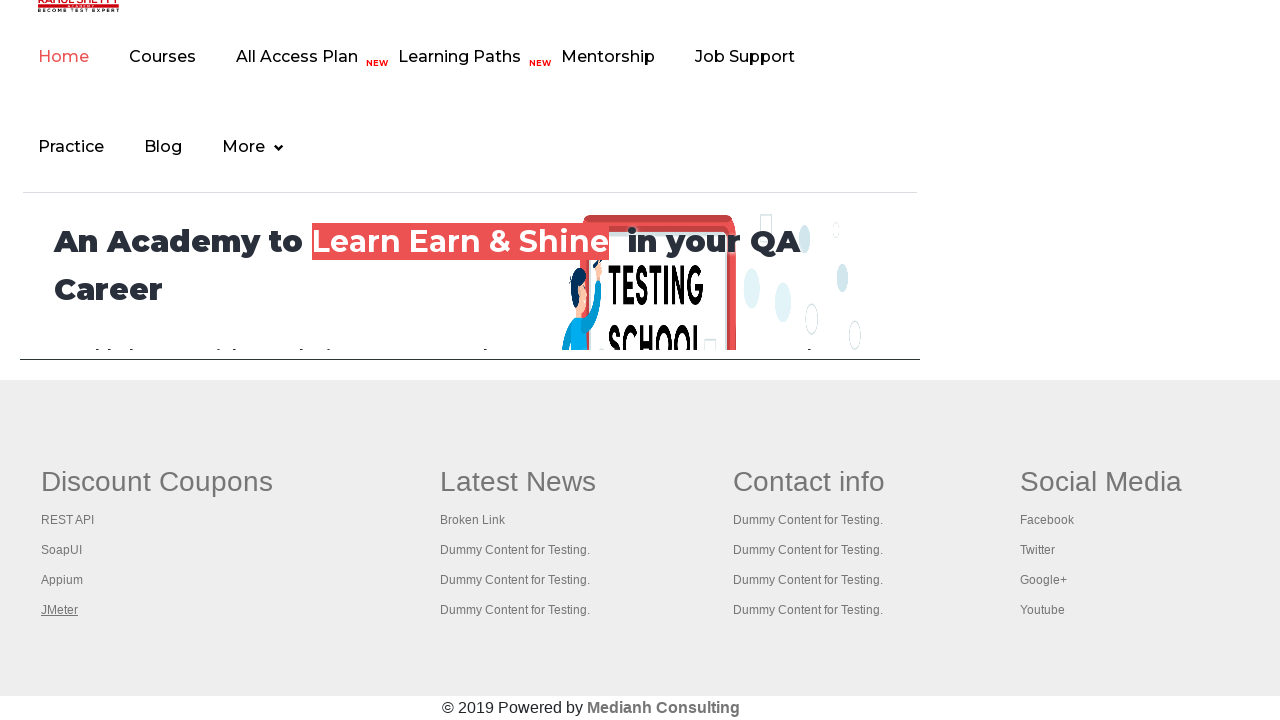

Retrieved all 5 tabs from the context
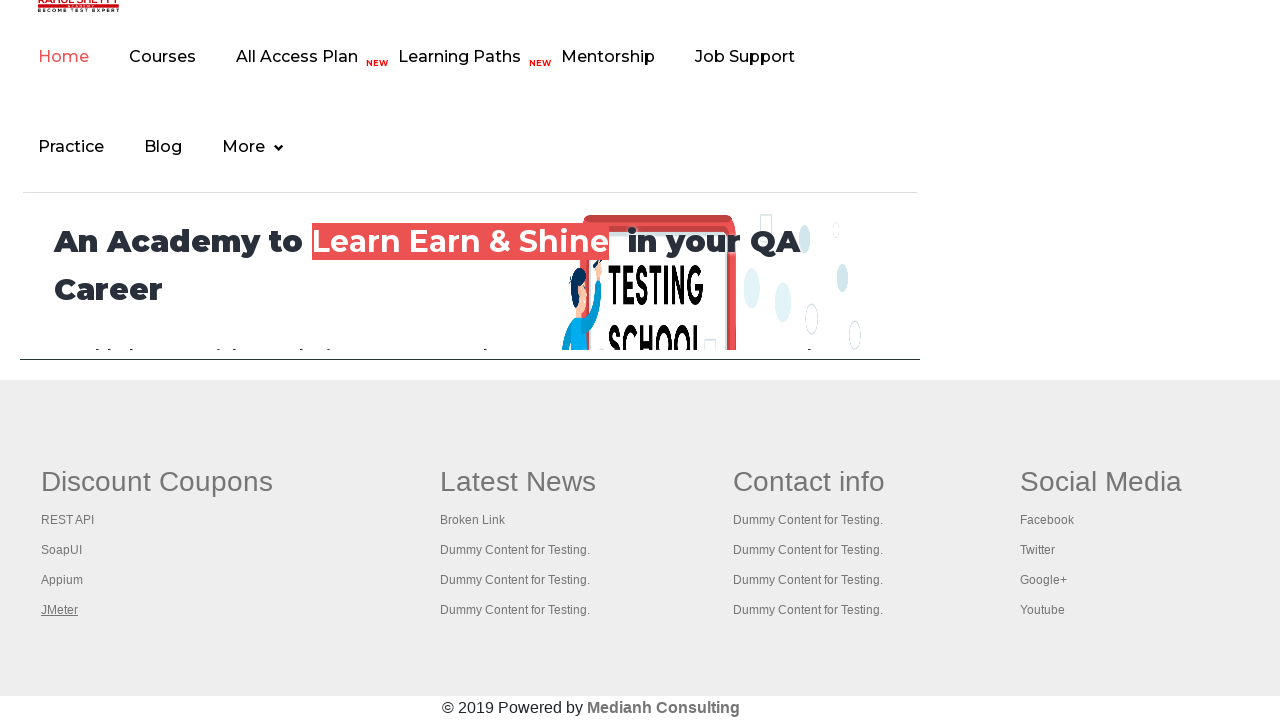

Switched to tab: https://rahulshettyacademy.com/AutomationPractice/
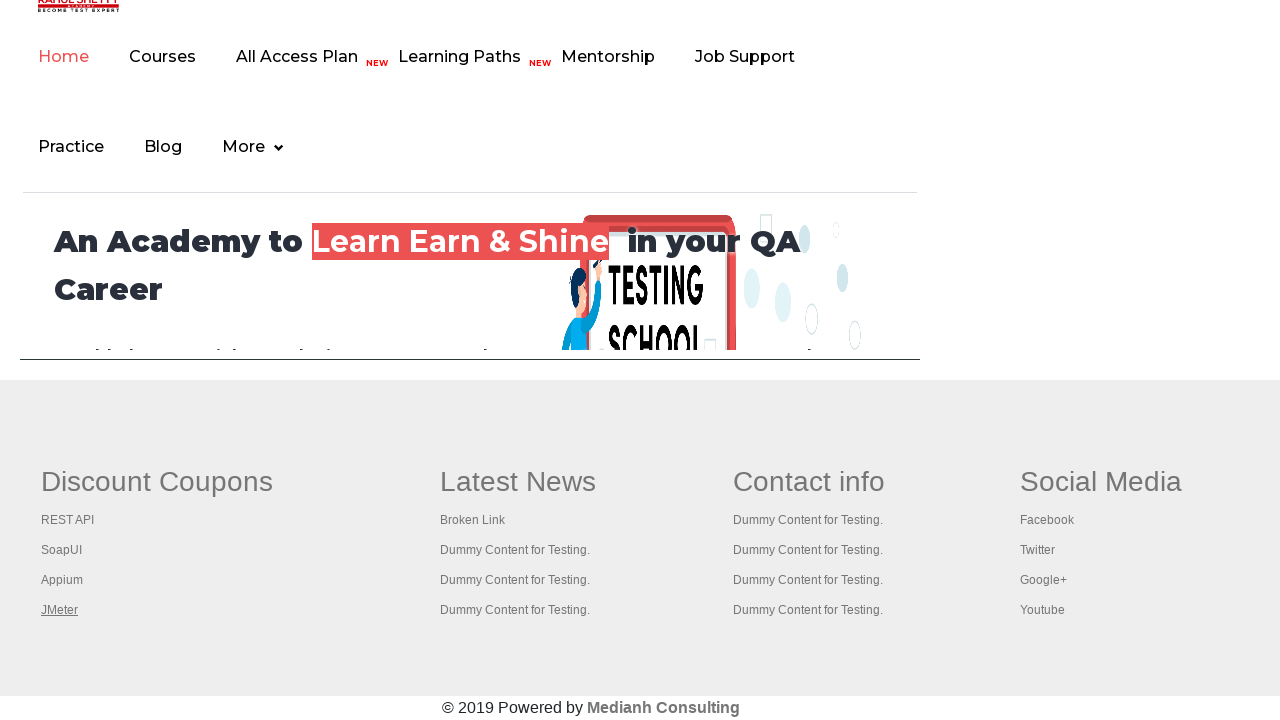

Tab loaded successfully (domcontentloaded state reached)
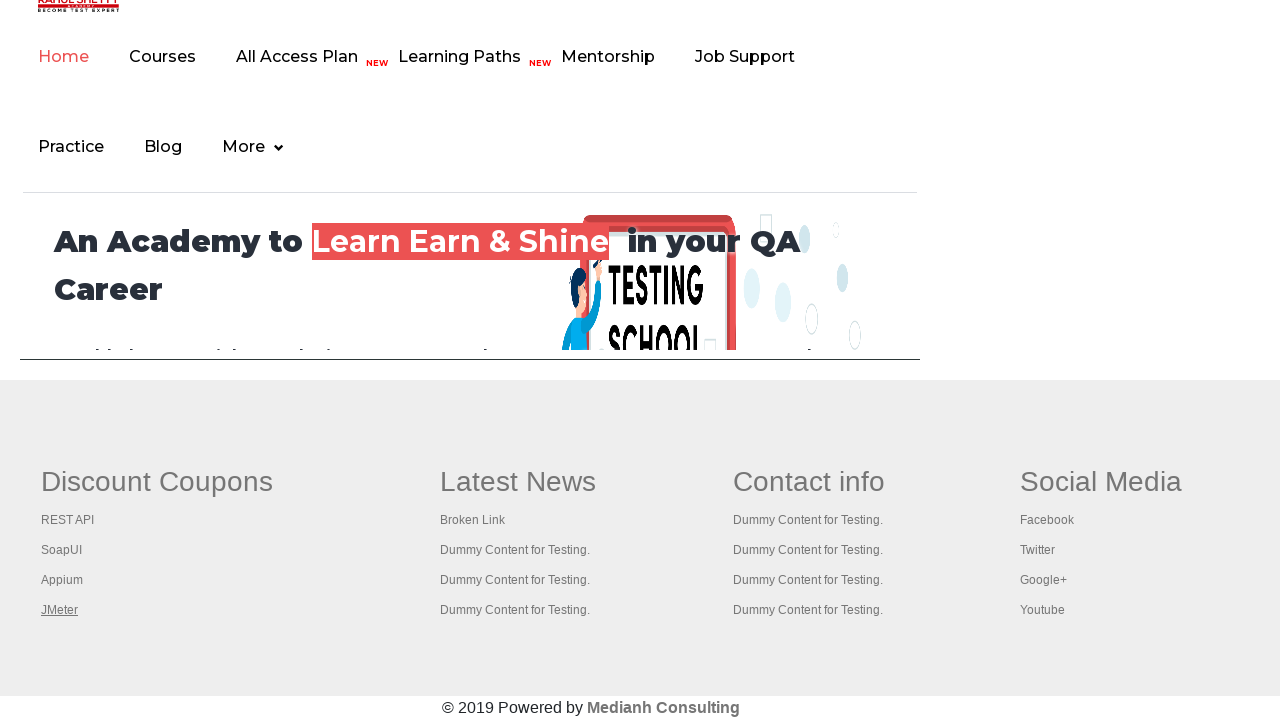

Switched to tab: https://www.restapitutorial.com/
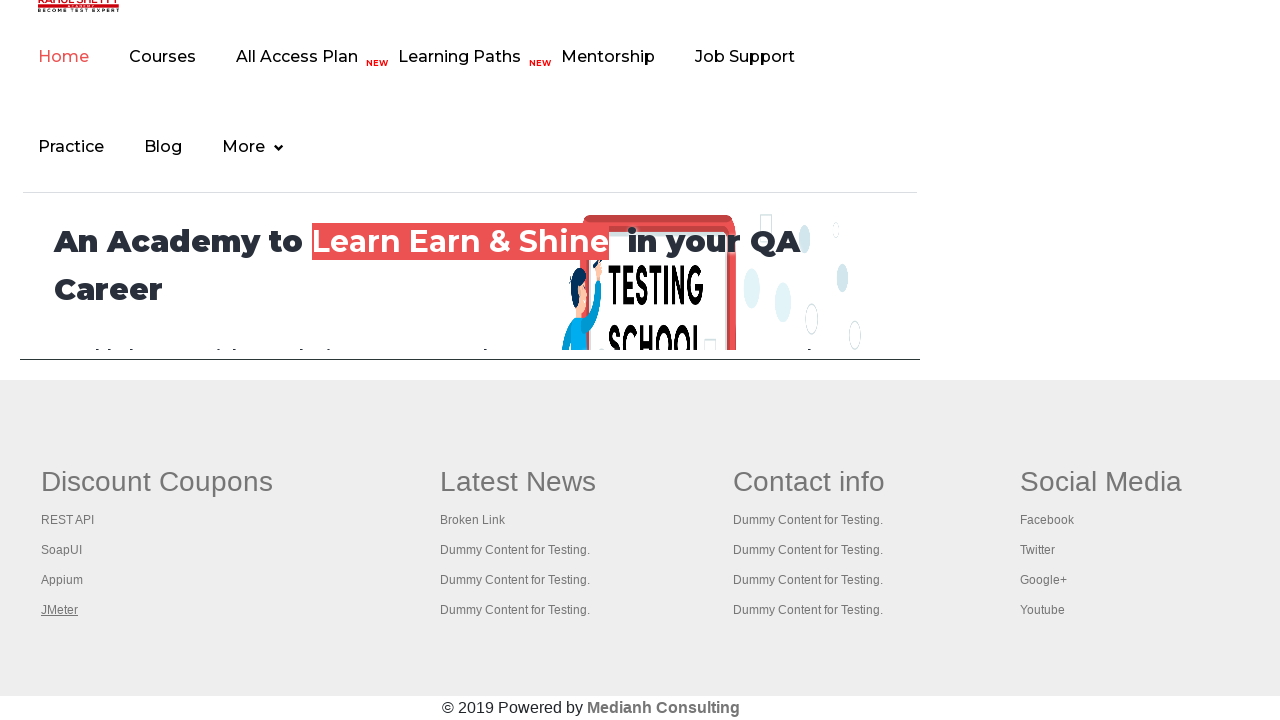

Tab loaded successfully (domcontentloaded state reached)
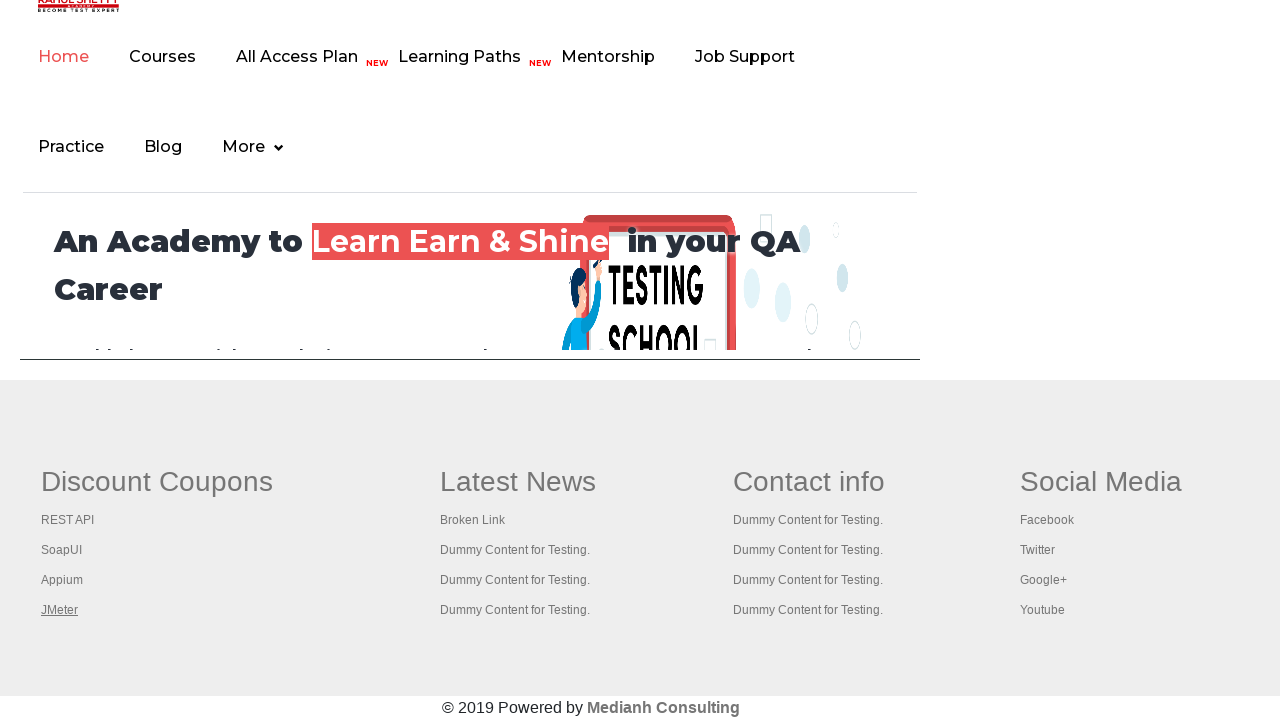

Switched to tab: https://www.soapui.org/
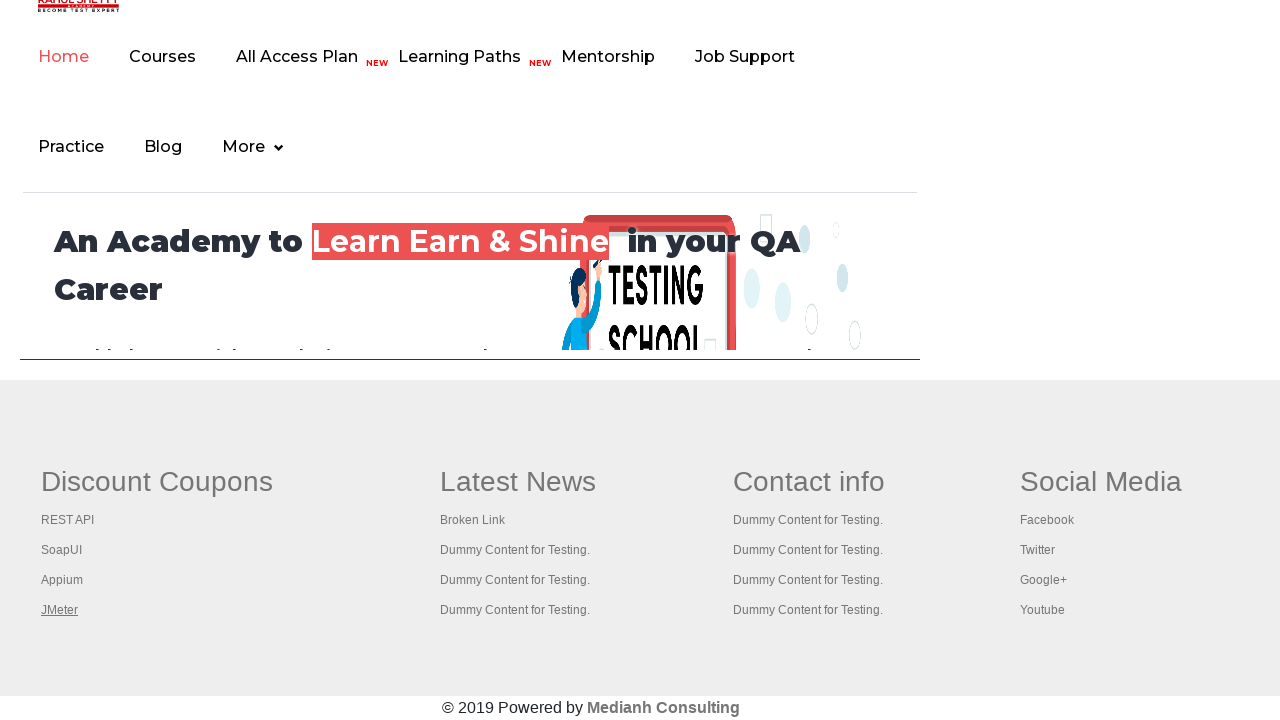

Tab loaded successfully (domcontentloaded state reached)
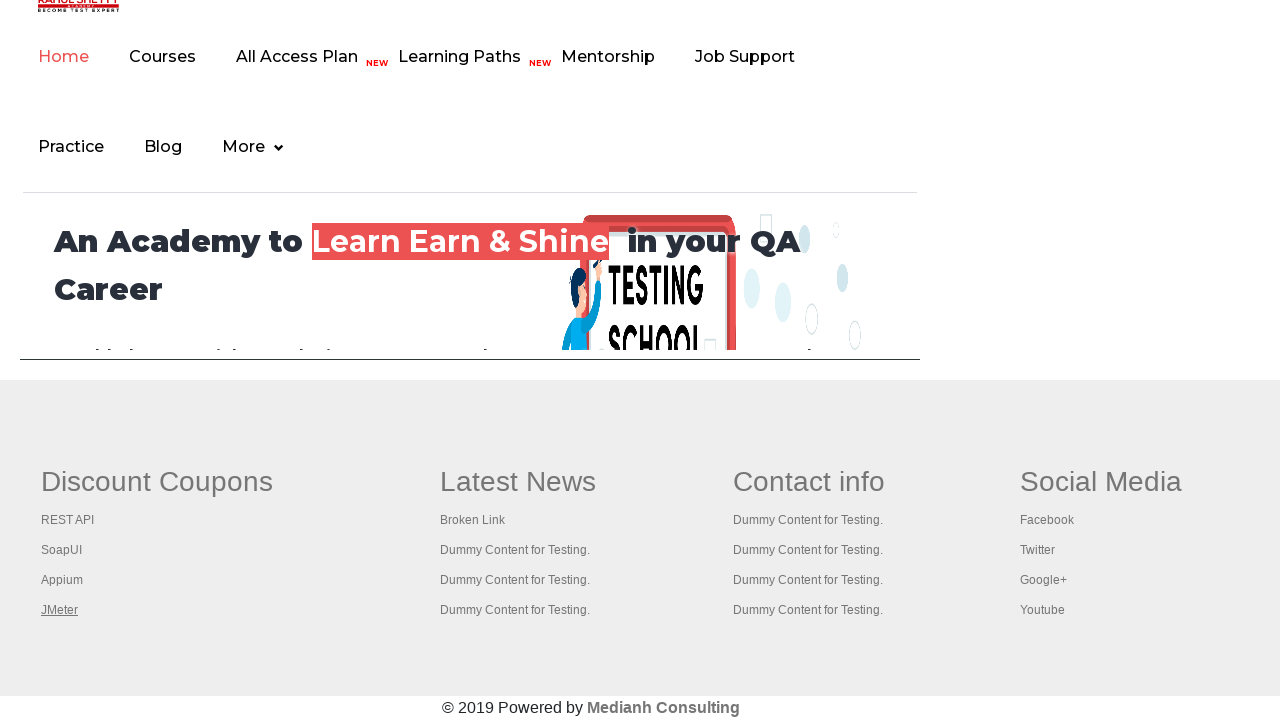

Switched to tab: https://courses.rahulshettyacademy.com/p/appium-tutorial
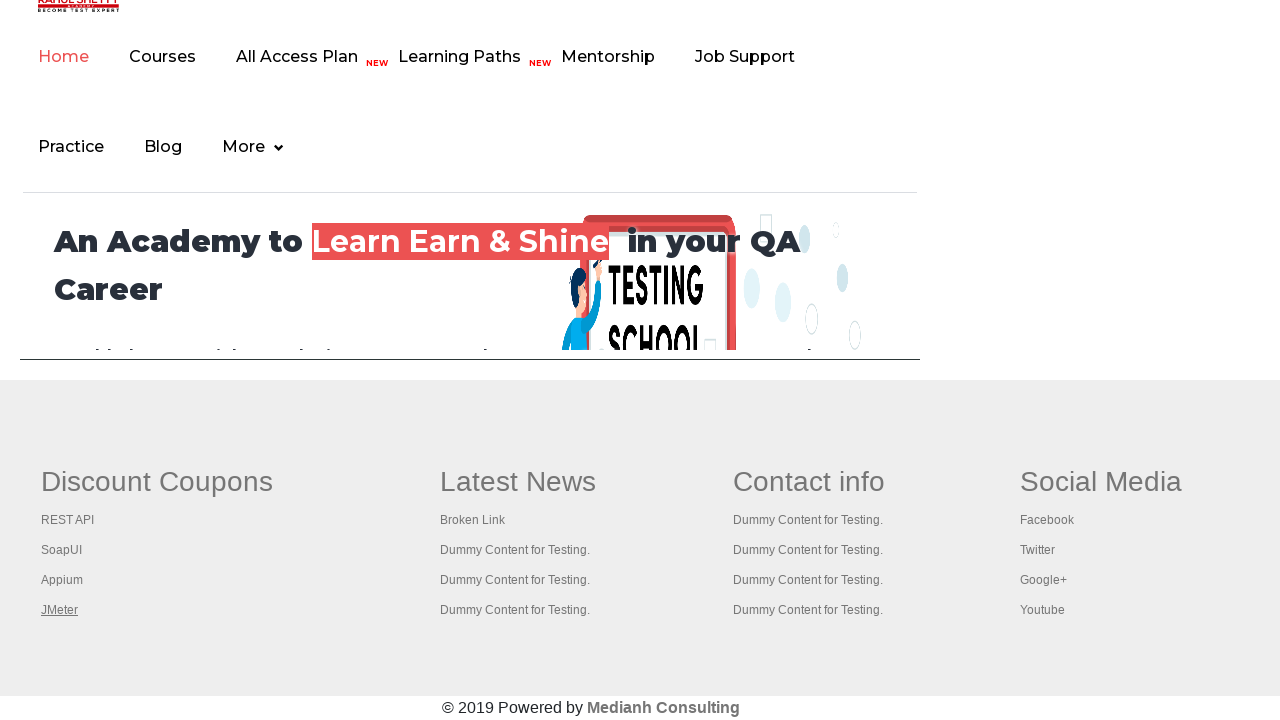

Tab loaded successfully (domcontentloaded state reached)
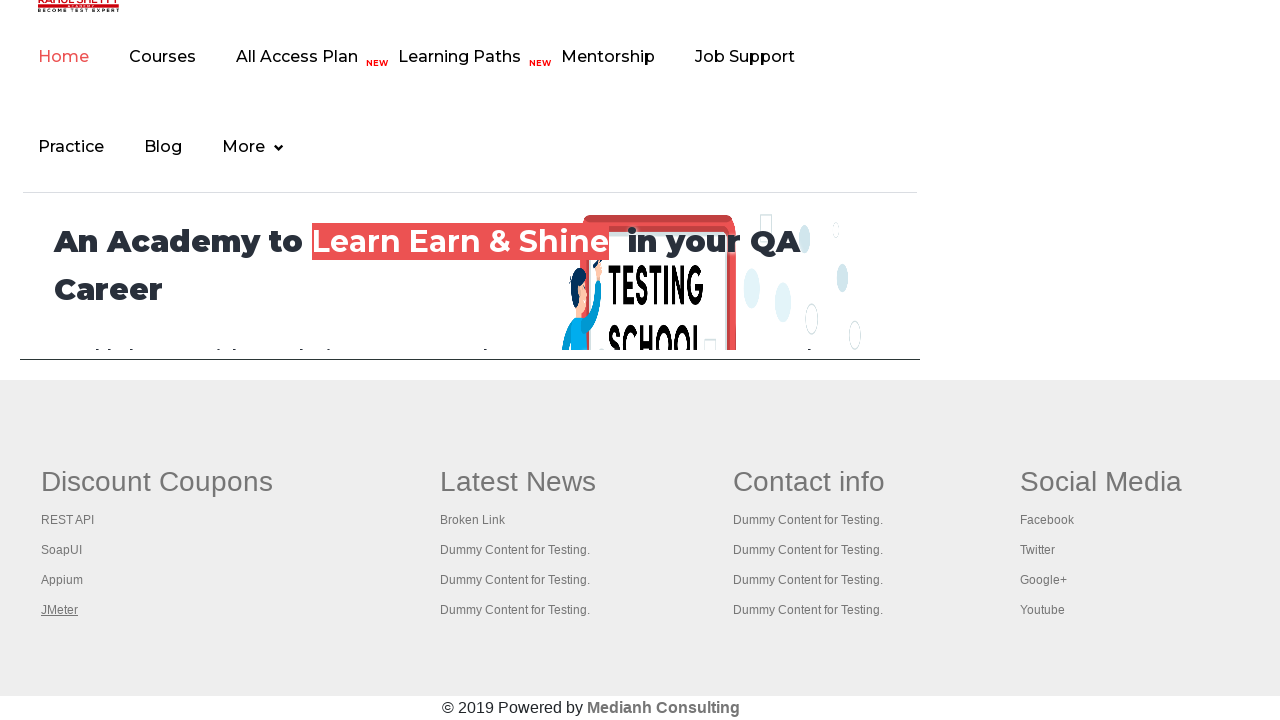

Switched to tab: https://jmeter.apache.org/
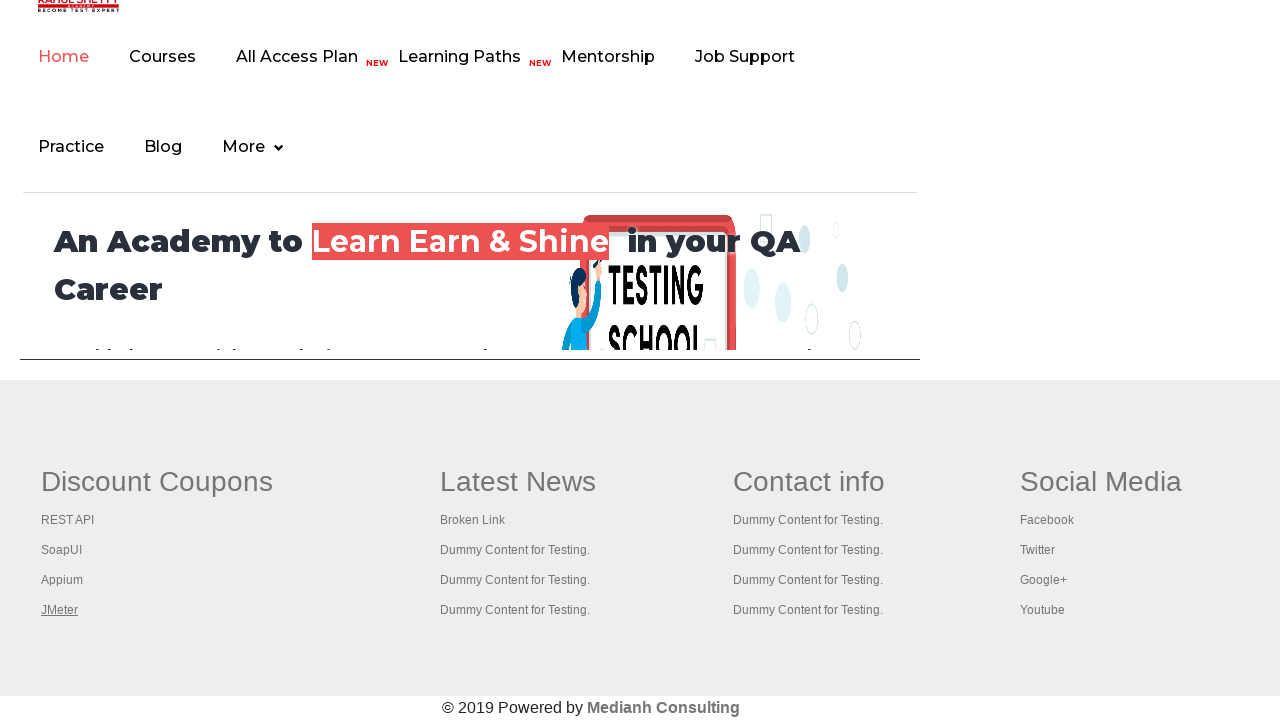

Tab loaded successfully (domcontentloaded state reached)
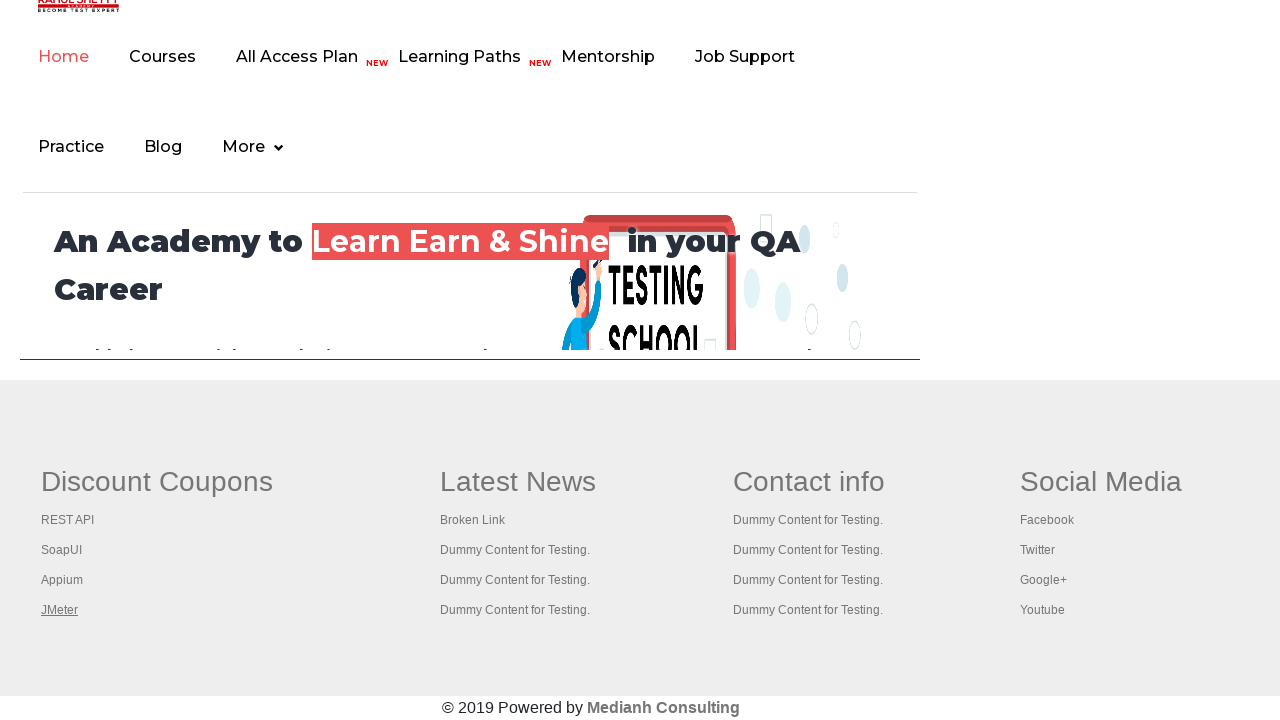

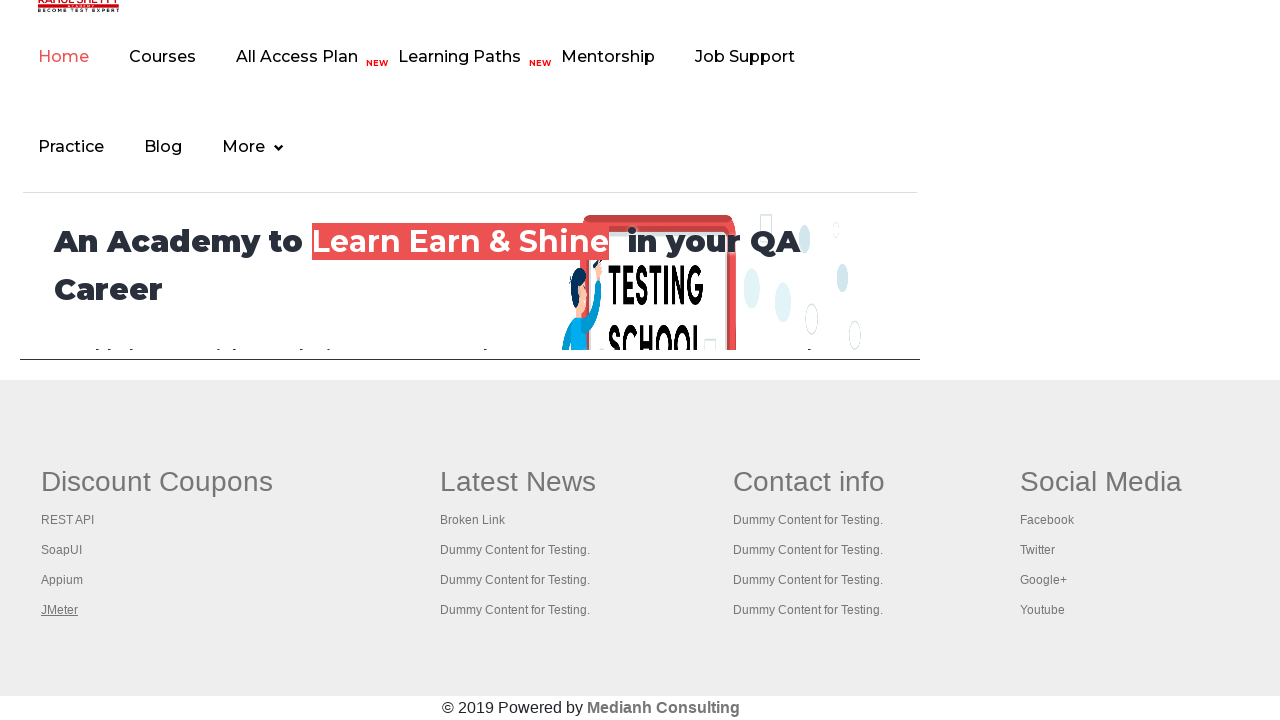